Tests dynamic controls on a page by removing a checkbox element and enabling a disabled input field

Starting URL: http://the-internet.herokuapp.com/dynamic_controls

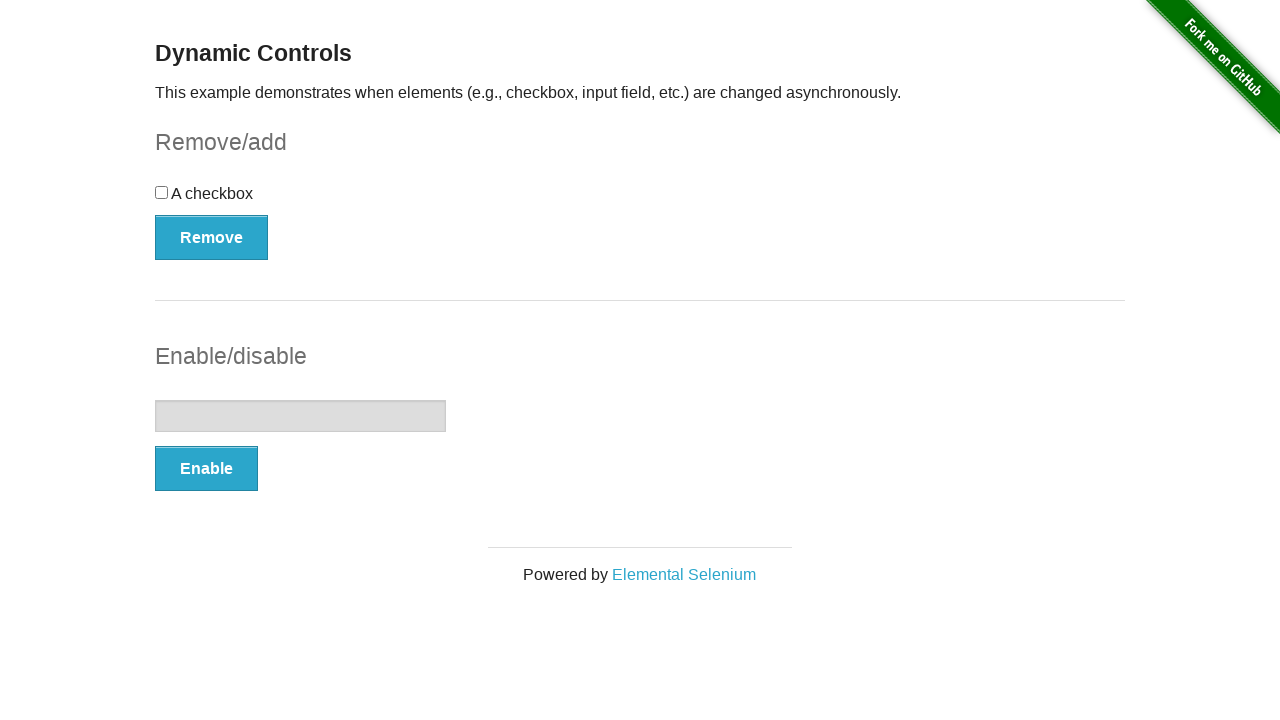

Clicked Remove/Add button to remove the checkbox at (212, 237) on xpath=//*[@type='button']
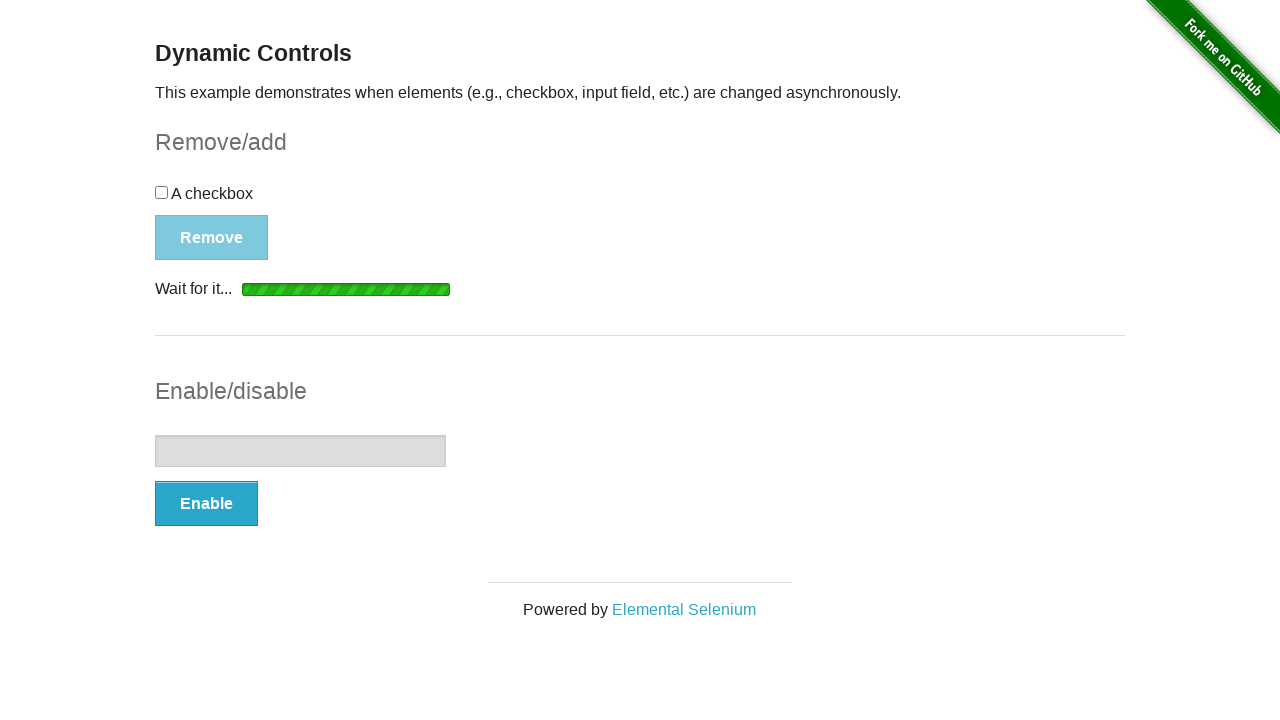

Removal message appeared
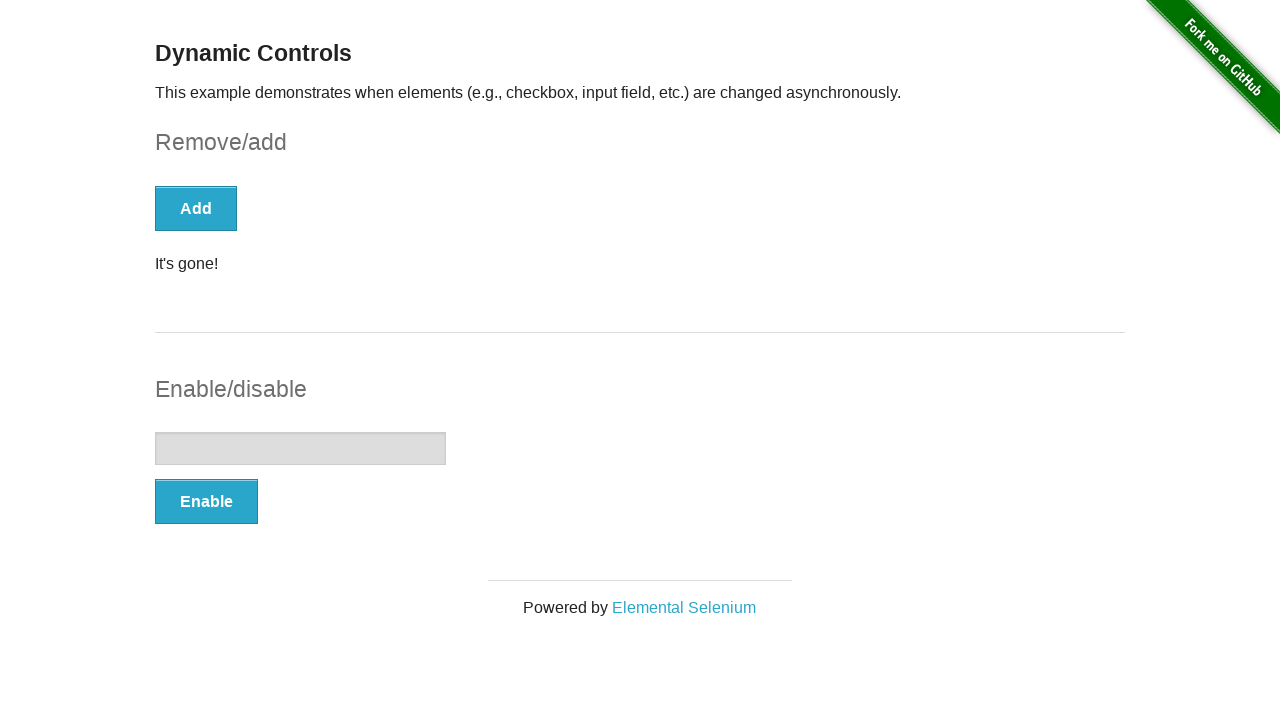

Verified checkbox is removed from the page
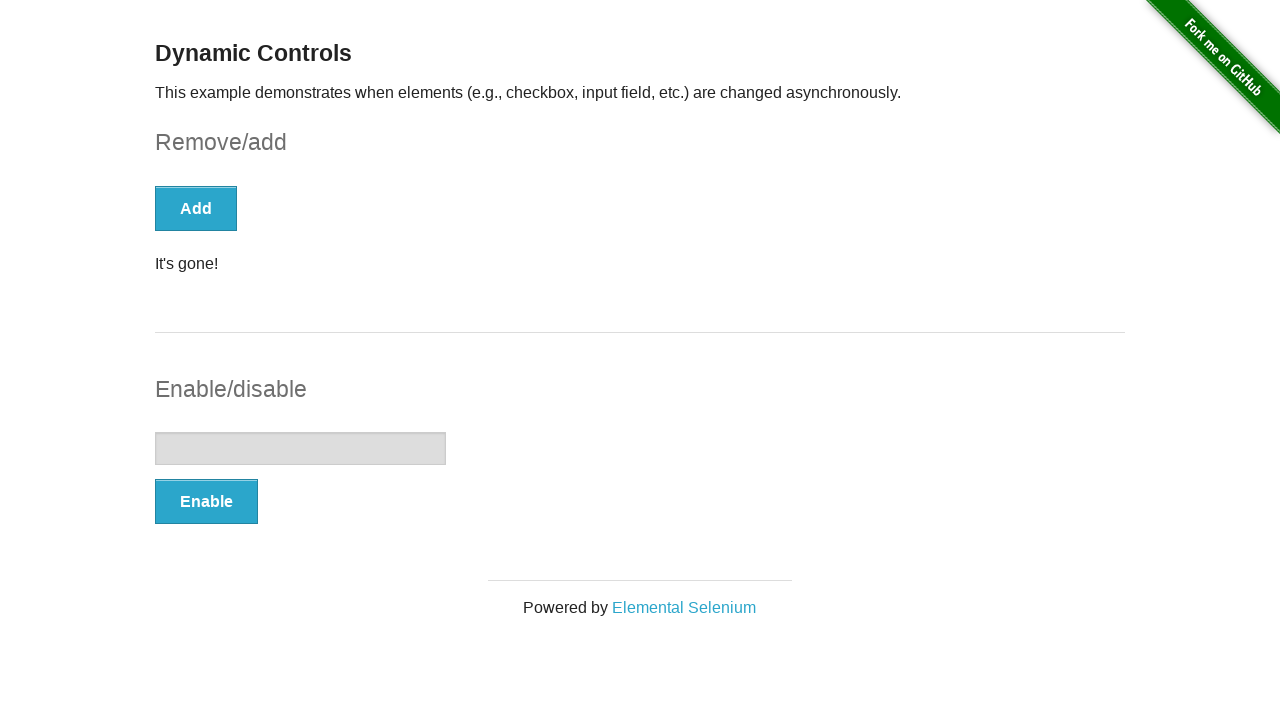

Verified input field is disabled
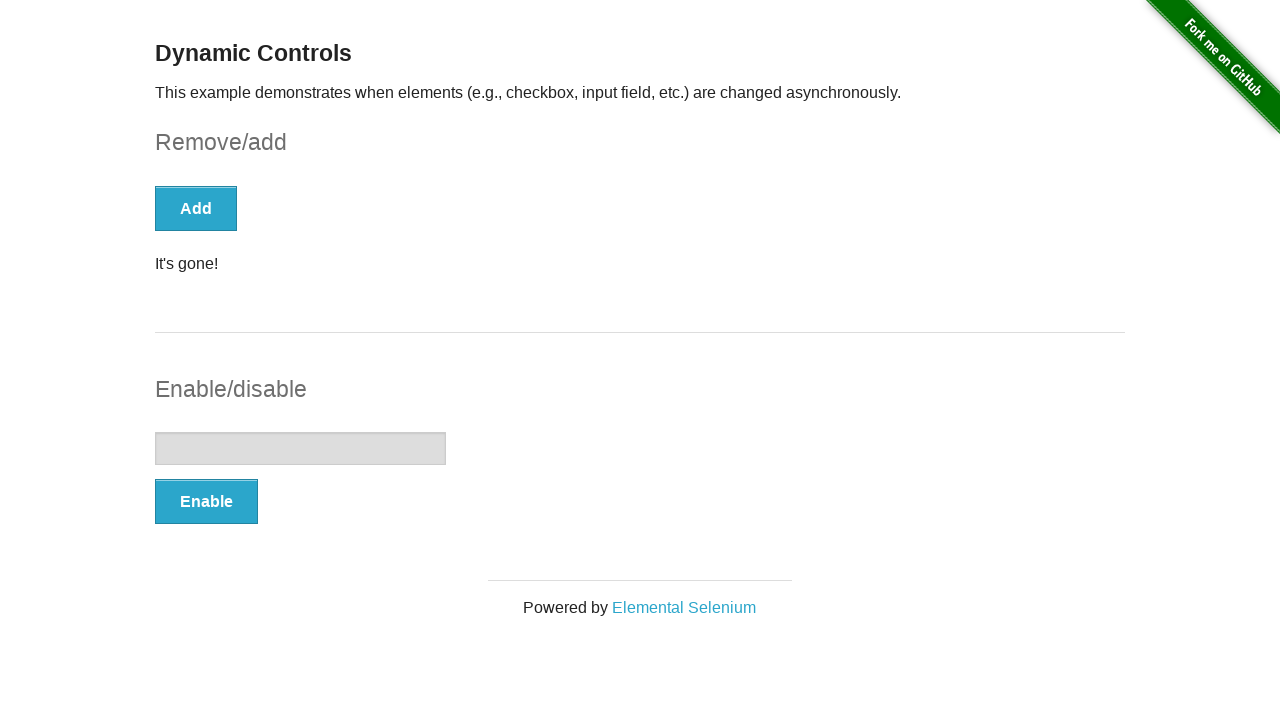

Clicked Enable button to enable the input field at (206, 501) on xpath=//form[@id='input-example']//child::button
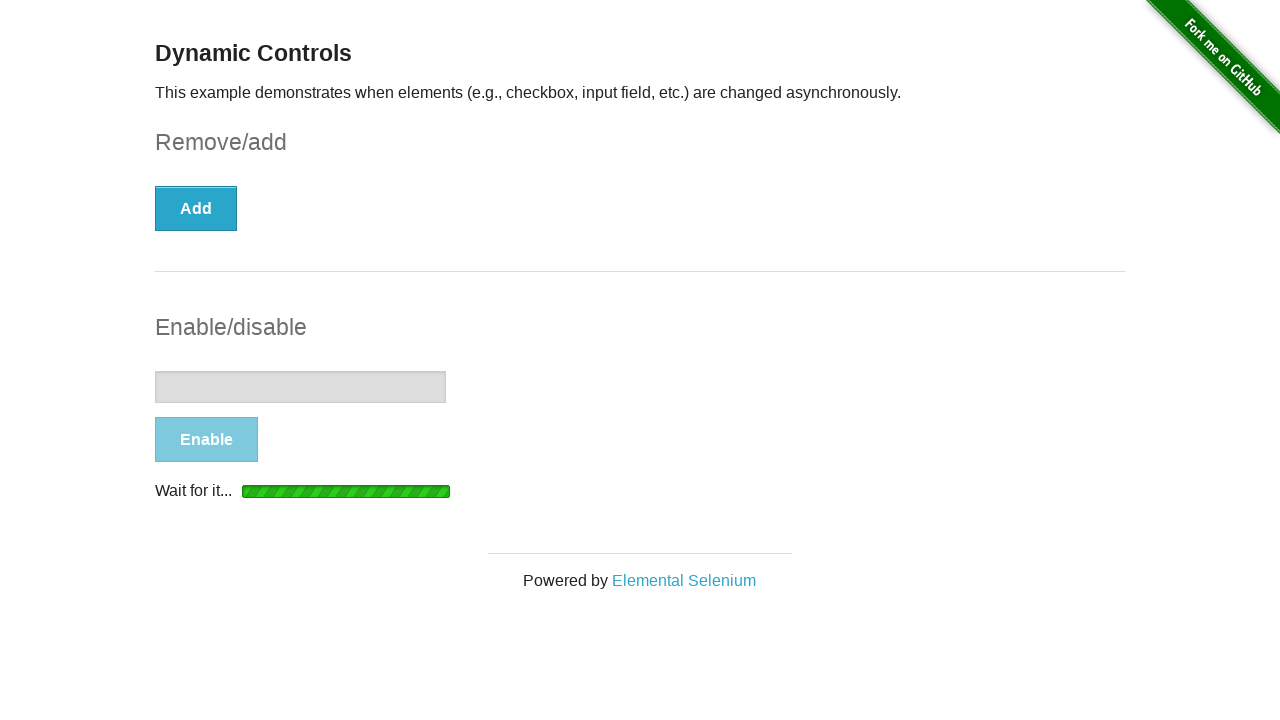

Enable message appeared
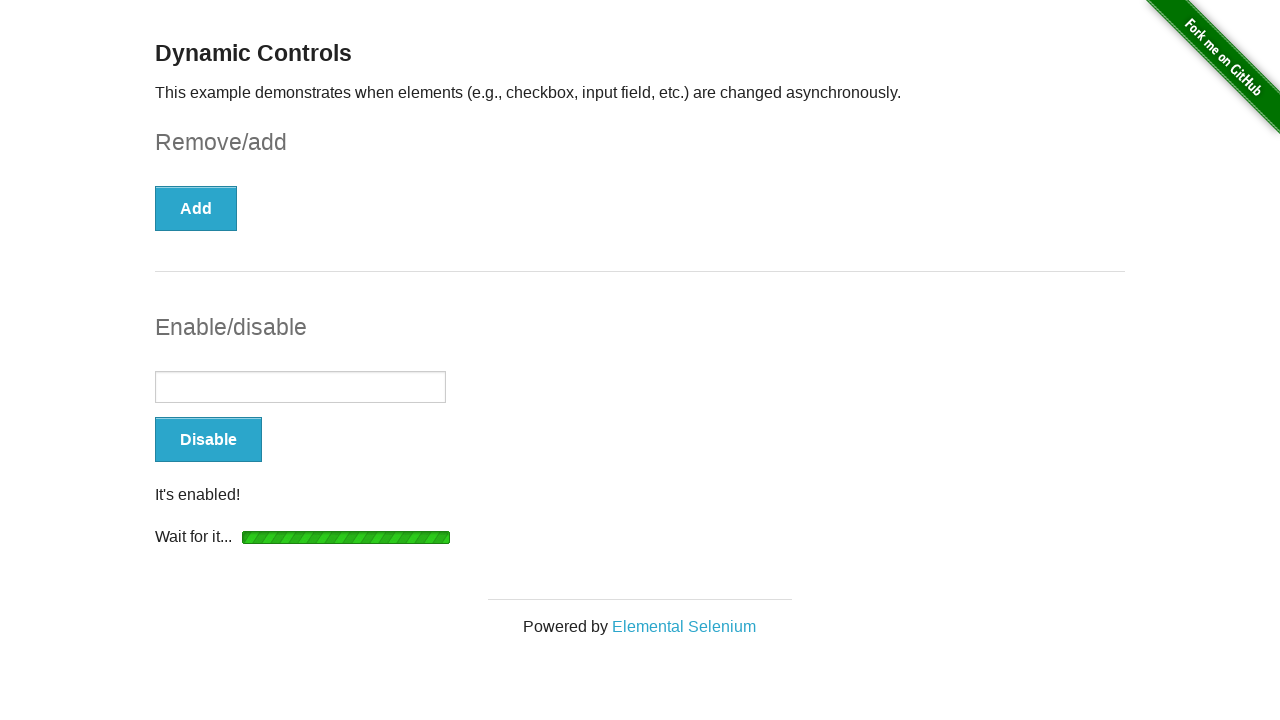

Verified input field is now enabled
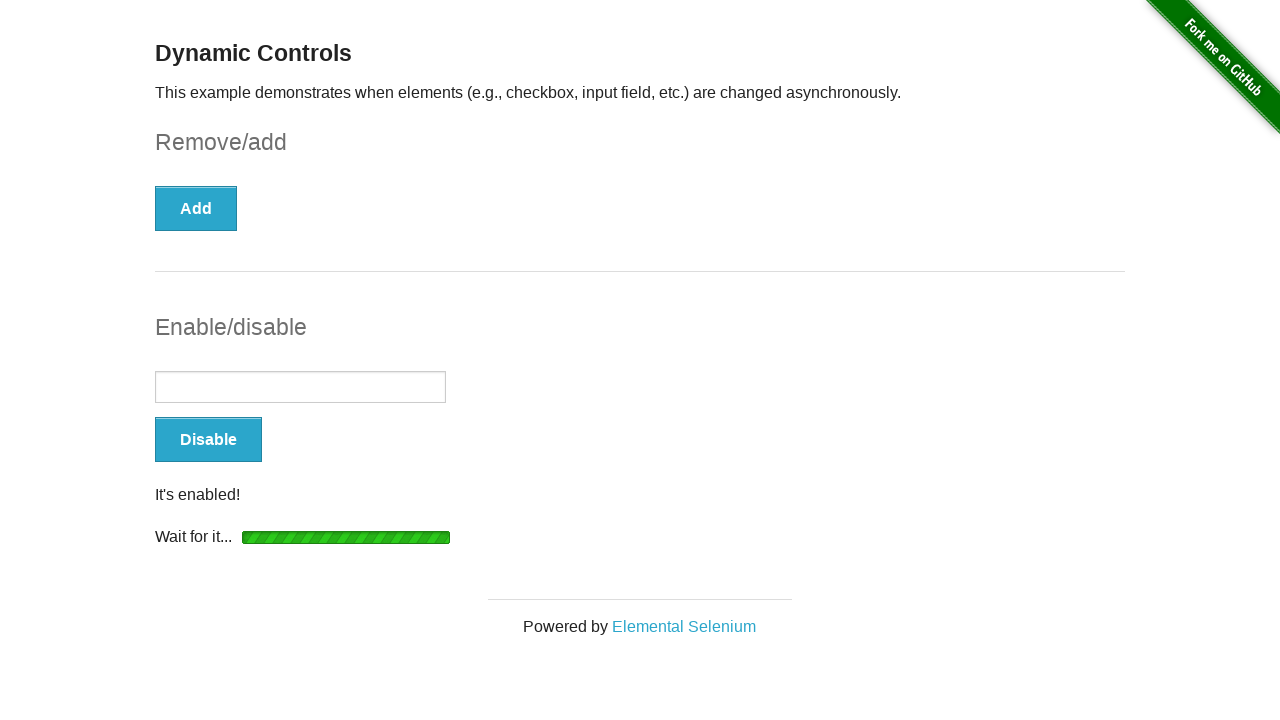

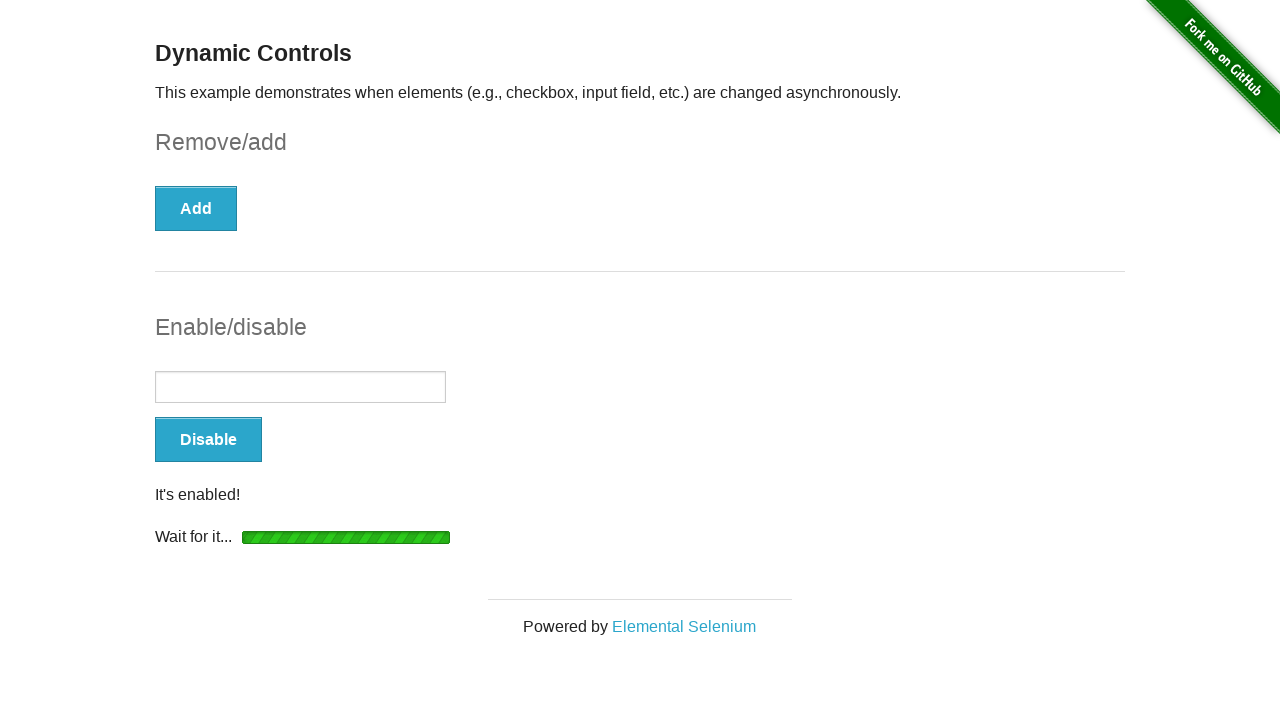